Tests registration with maximum username length (40 characters) and verifies success

Starting URL: https://anatoly-karpovich.github.io/demo-login-form/

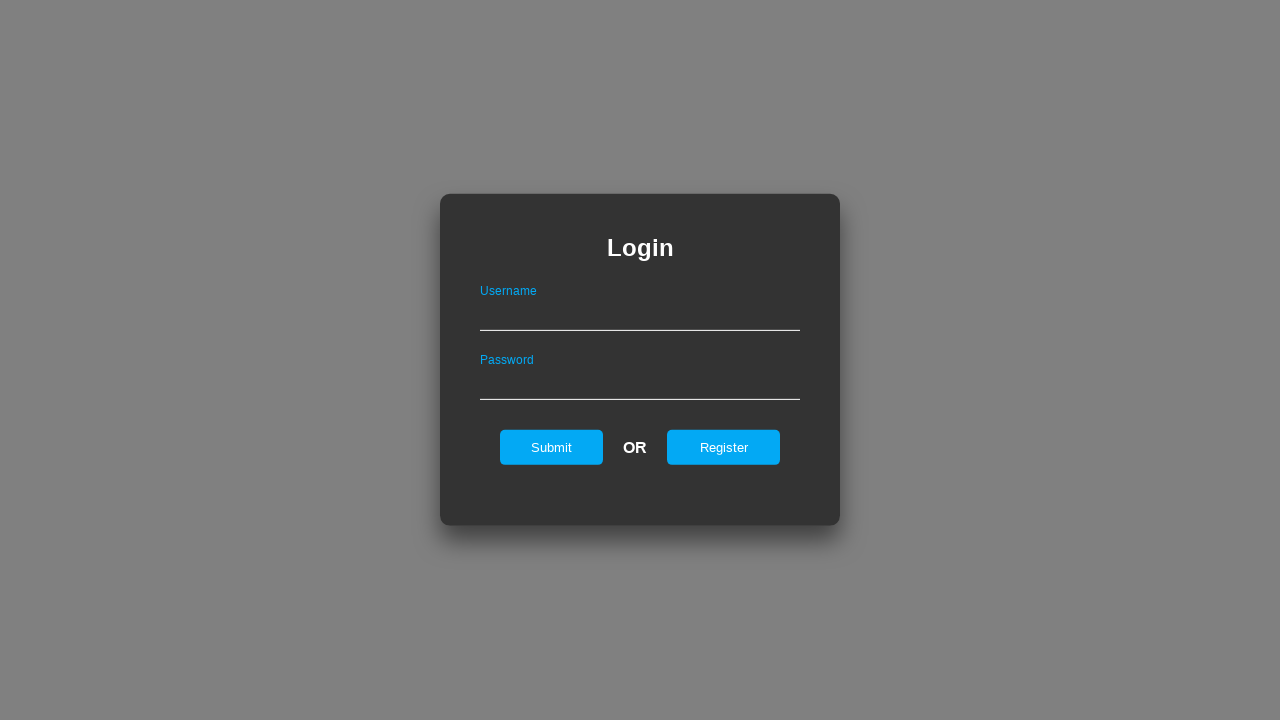

Clicked register button to navigate to registration form at (724, 447) on #registerOnLogin
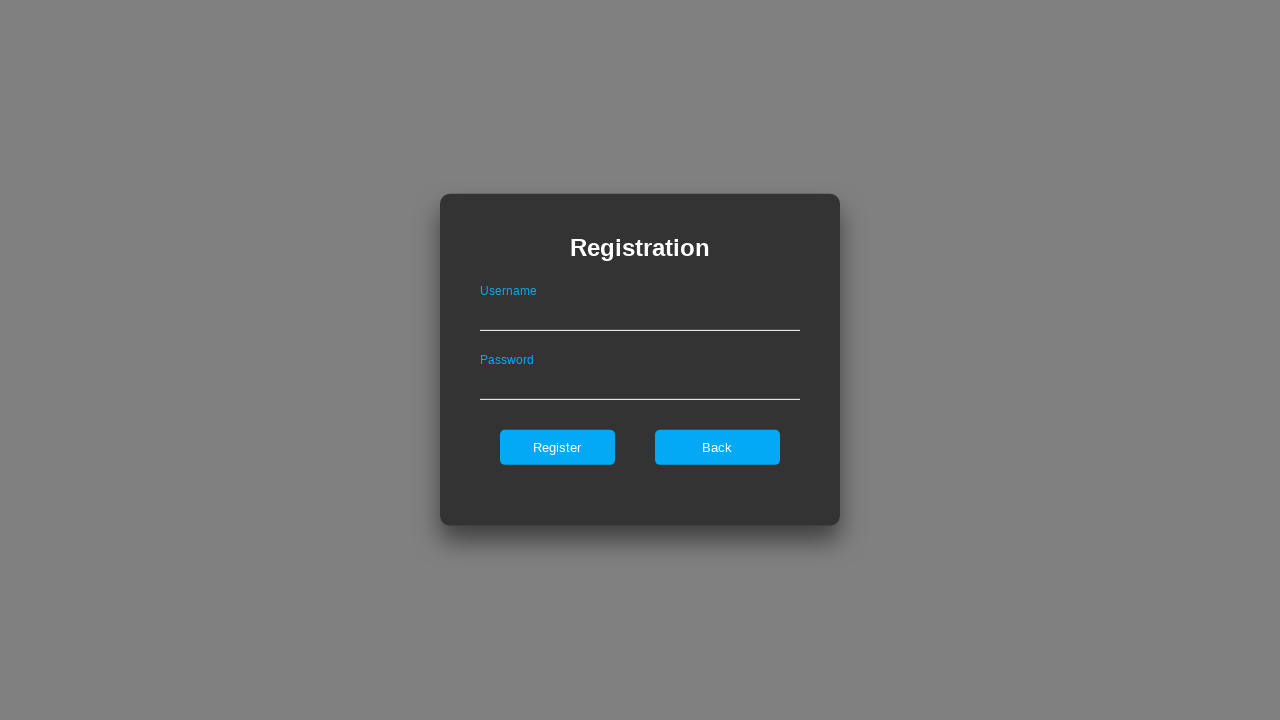

Registration form loaded
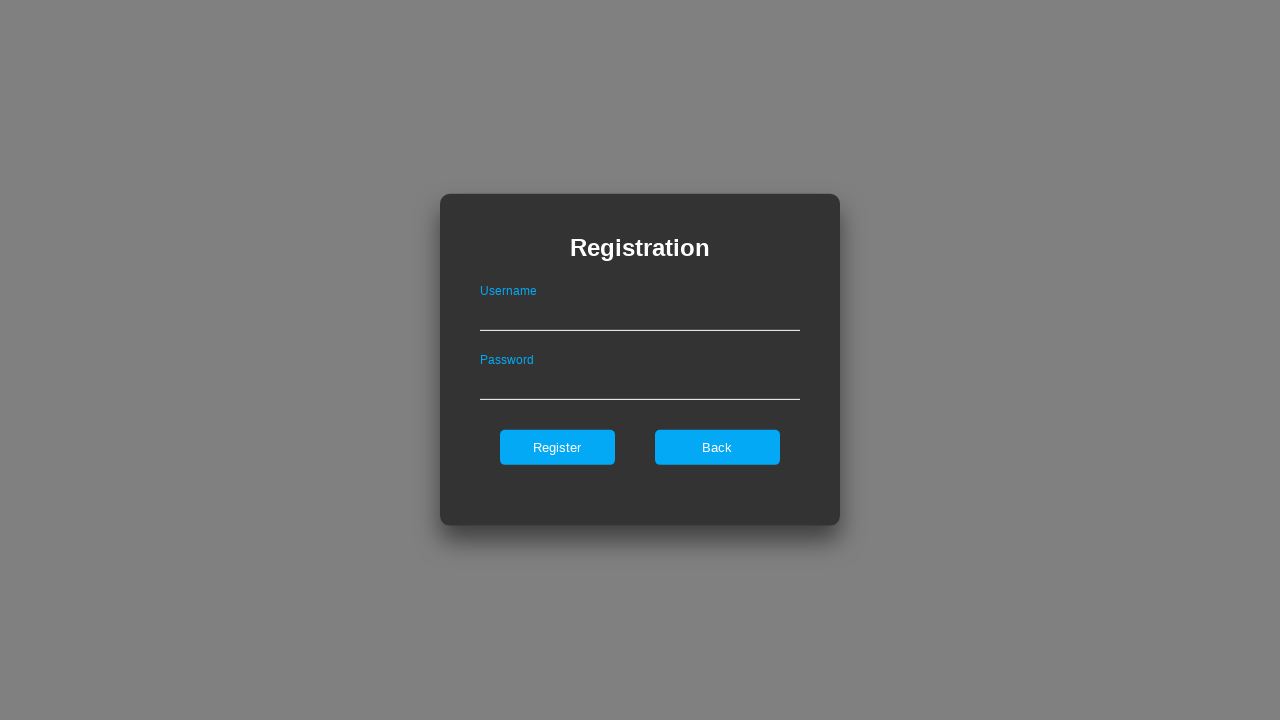

Filled username field with maximum length (40 characters) on #userNameOnRegister
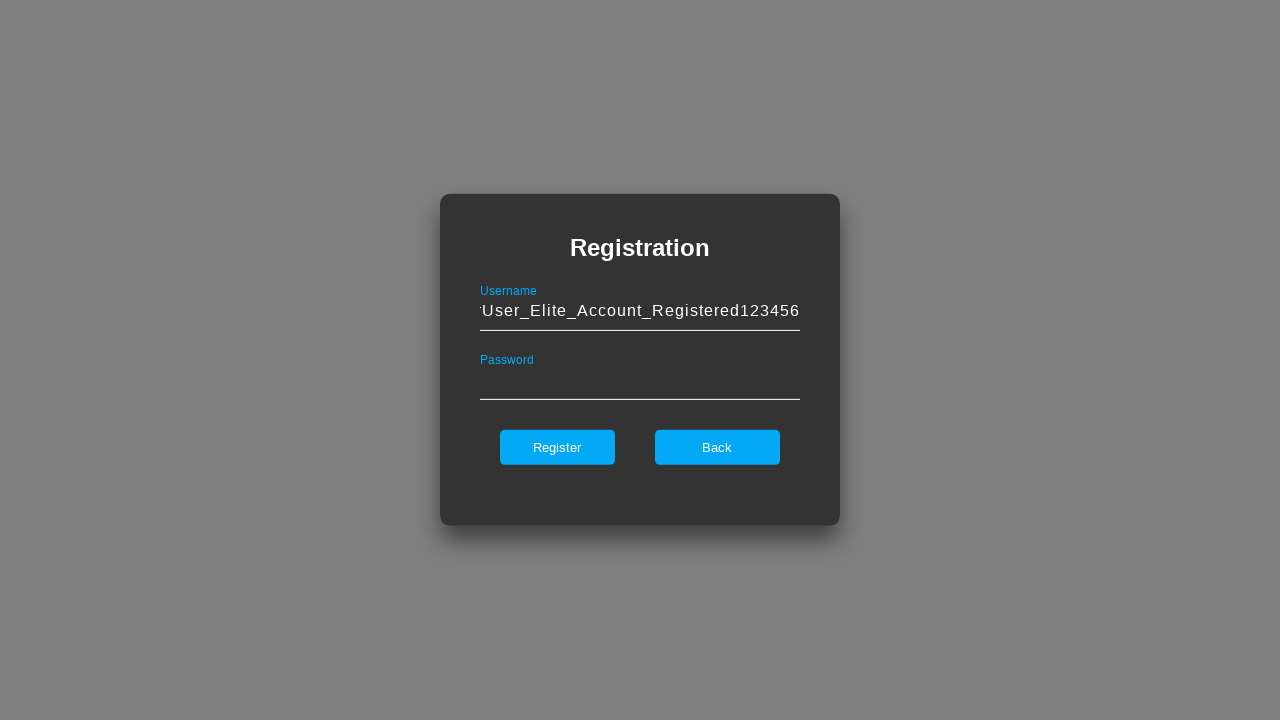

Filled password field with '!DevPower2222@' on #passwordOnRegister
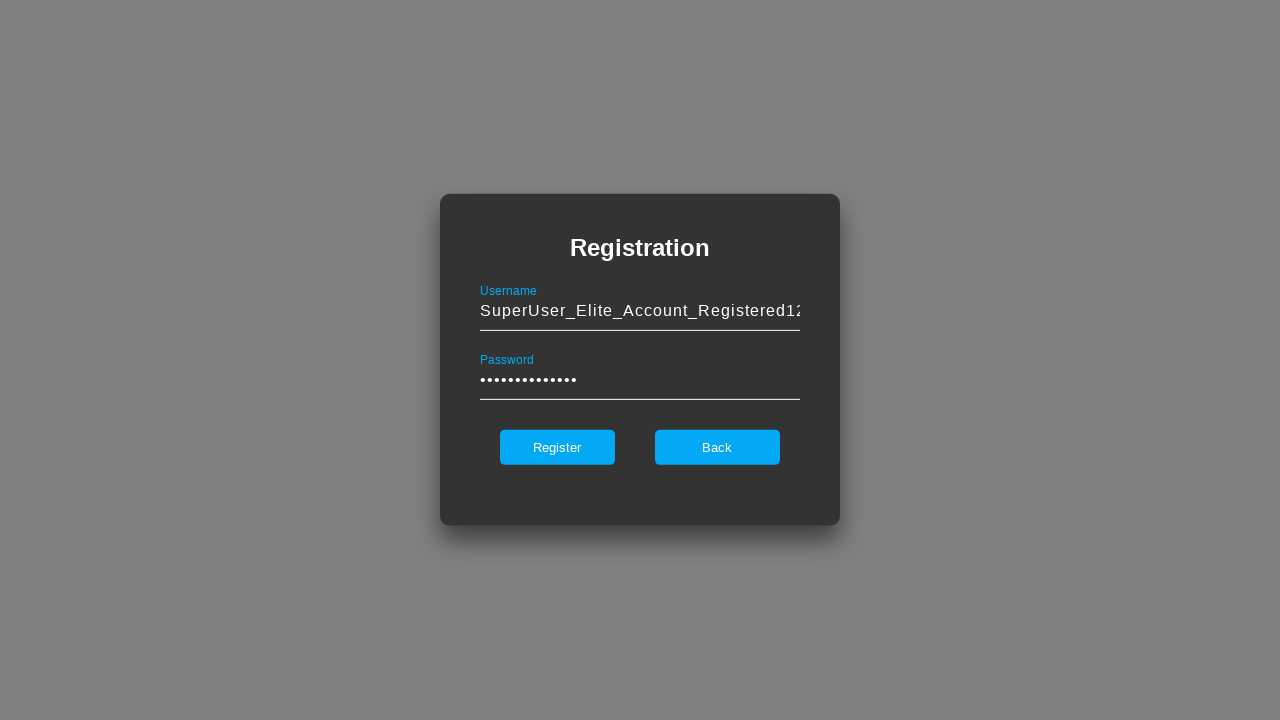

Clicked register button to submit registration at (557, 447) on #register
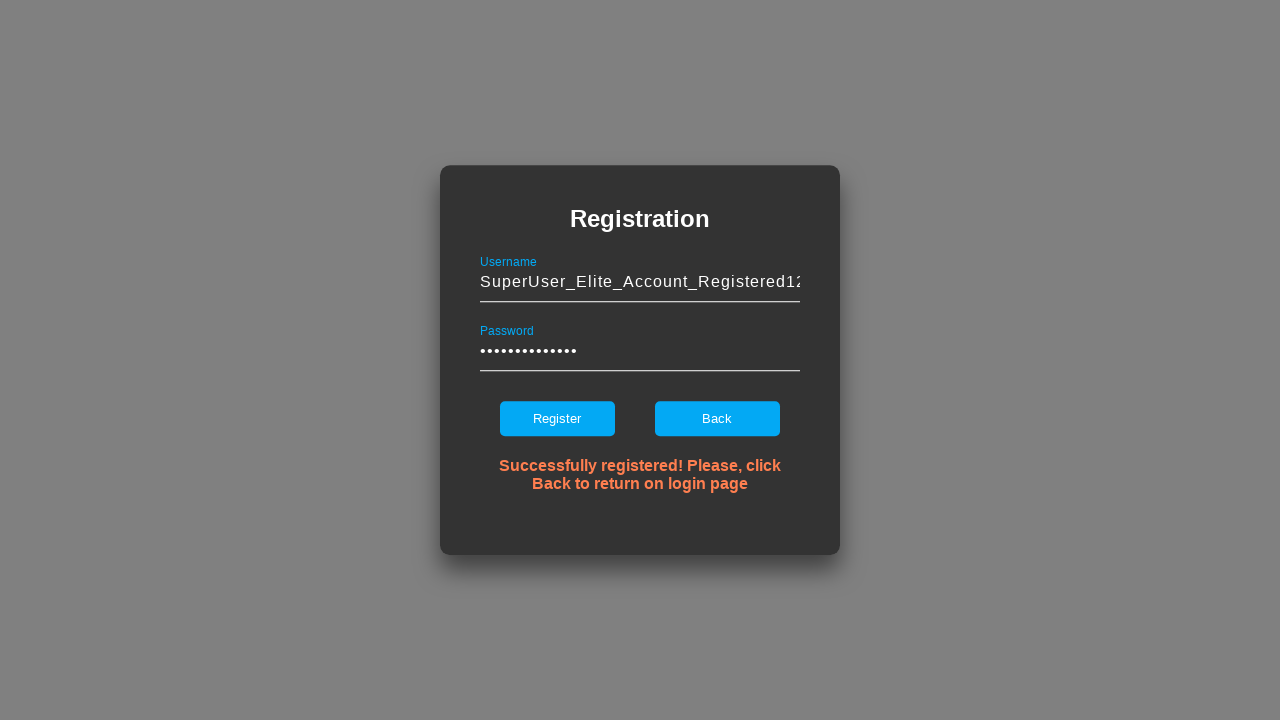

Verified success notification appeared
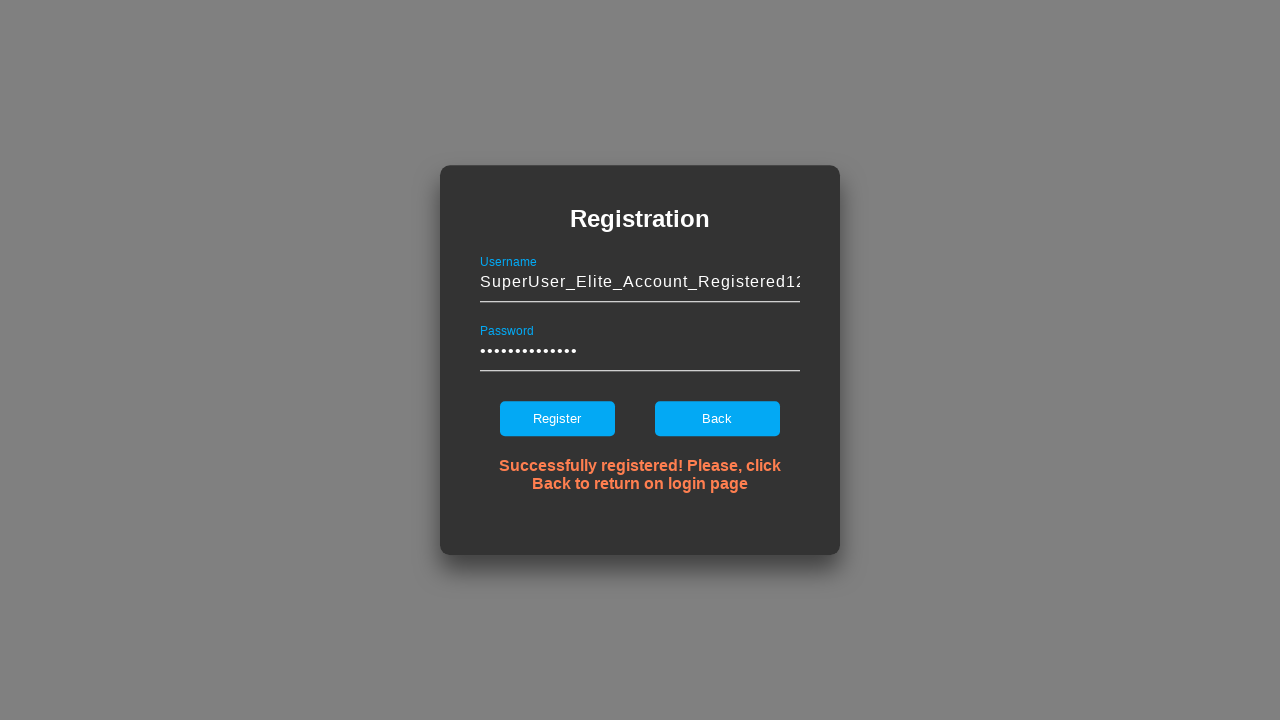

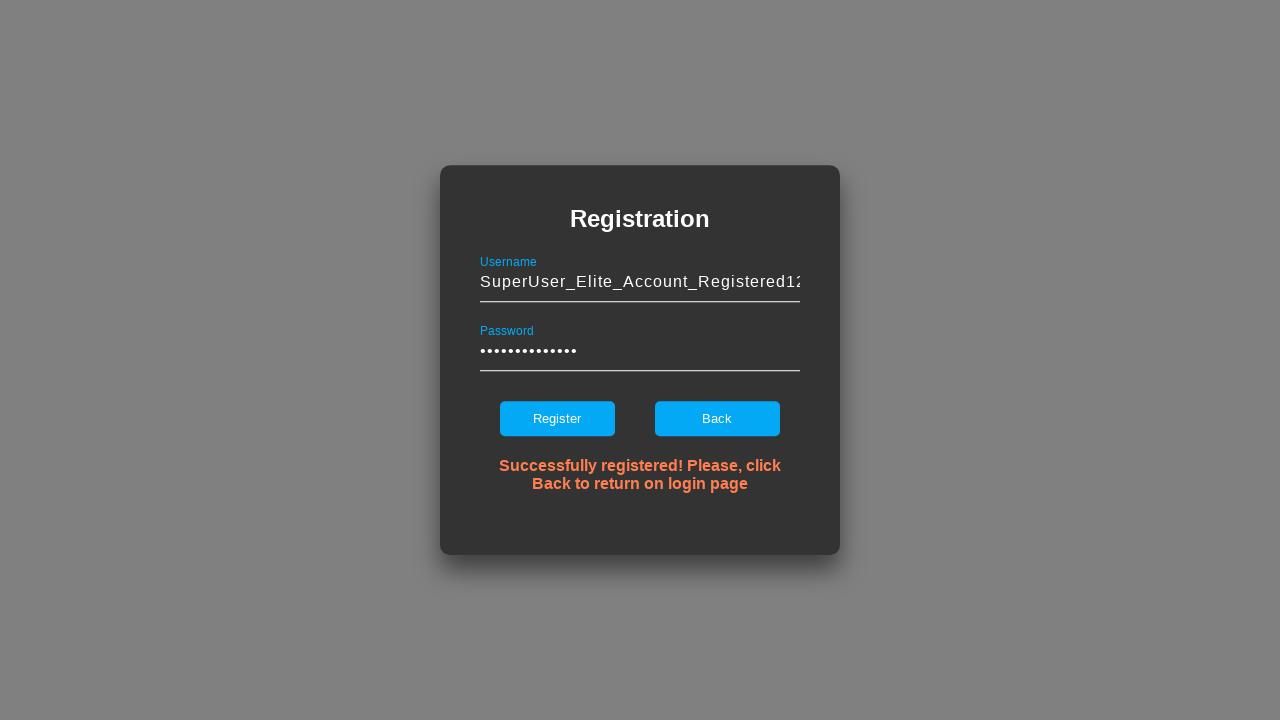